Verifies that the agenda page does not contain 404 error or empty content messages

Starting URL: https://egundem.com/gundem

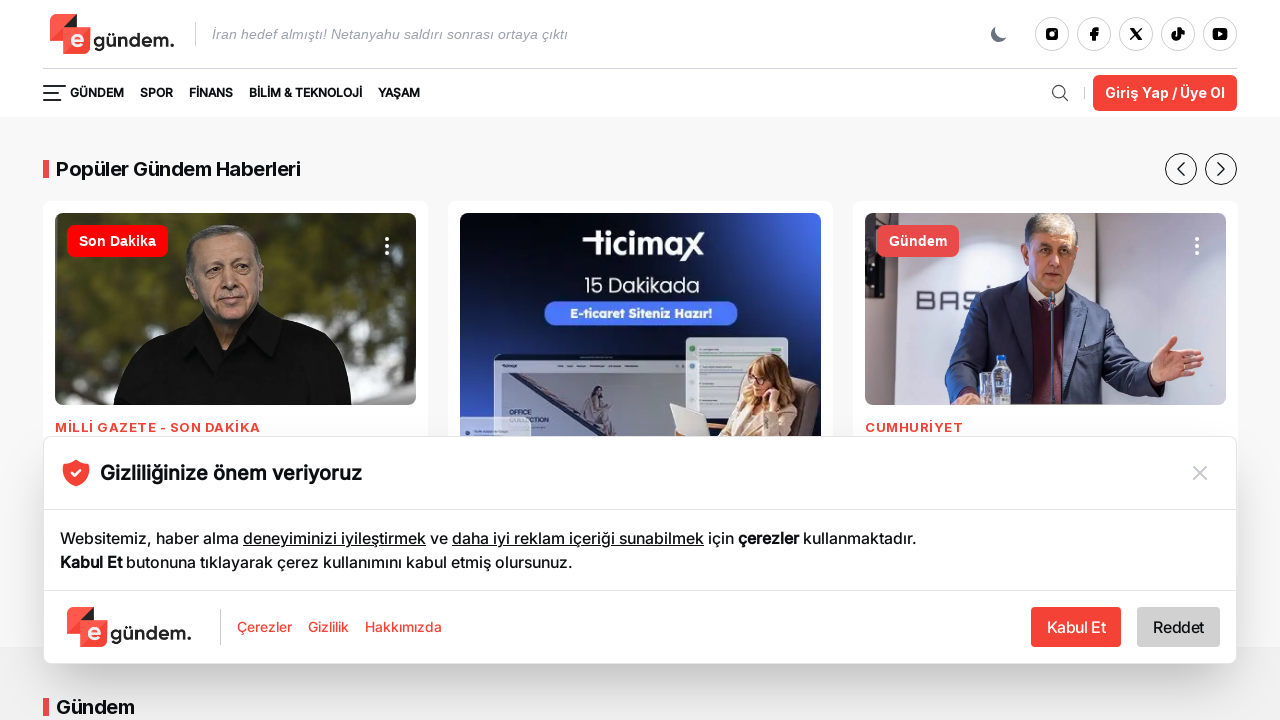

Waited for page to load (domcontentloaded state)
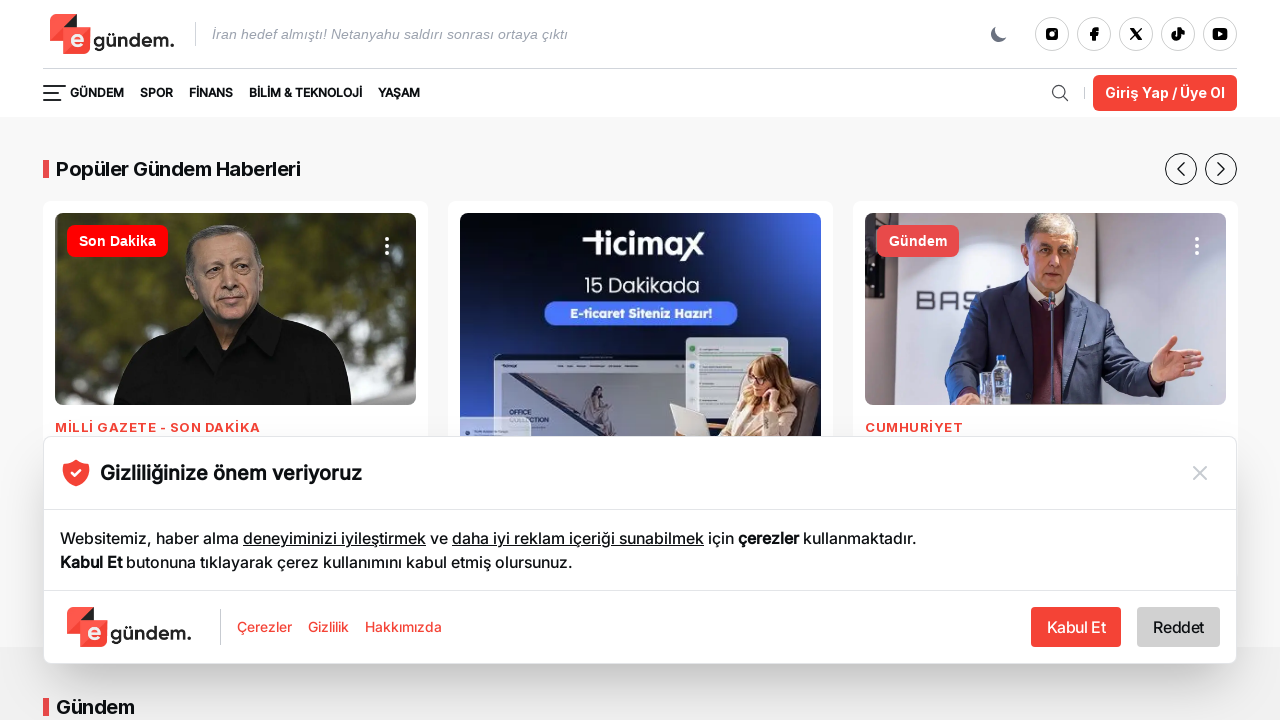

Checked for 404 error messages on the page
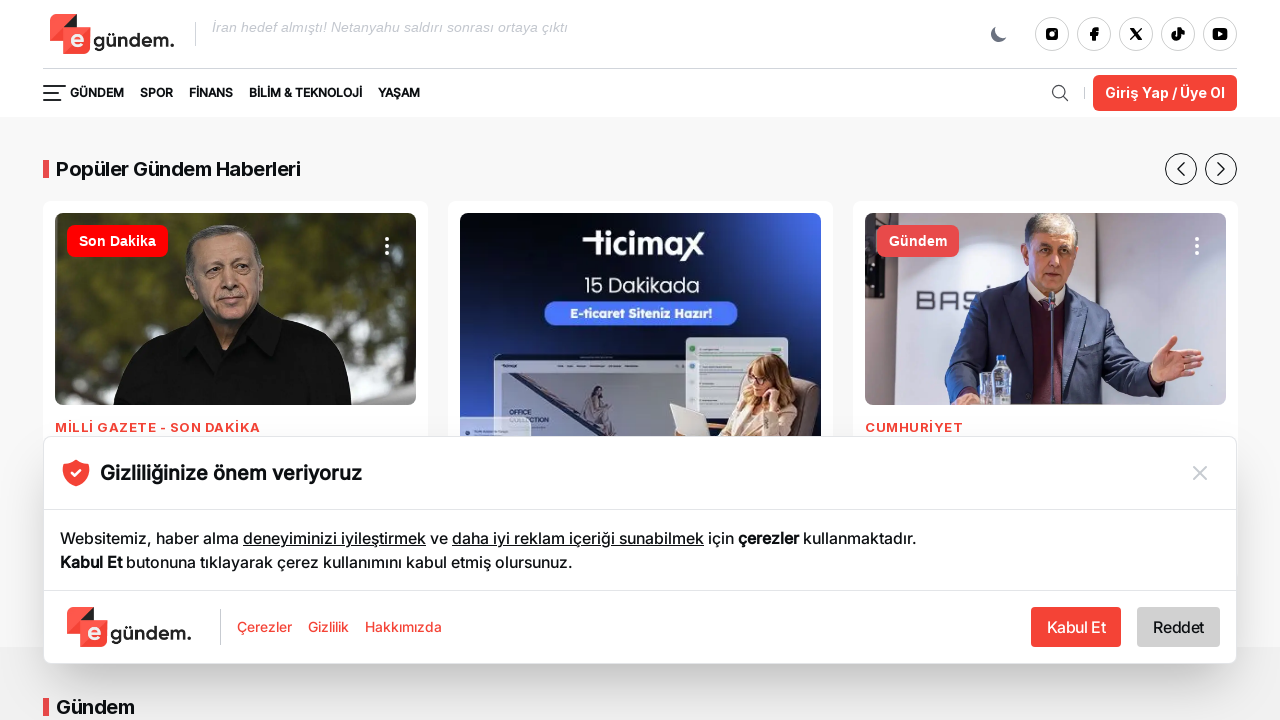

Checked for empty content messages on the page
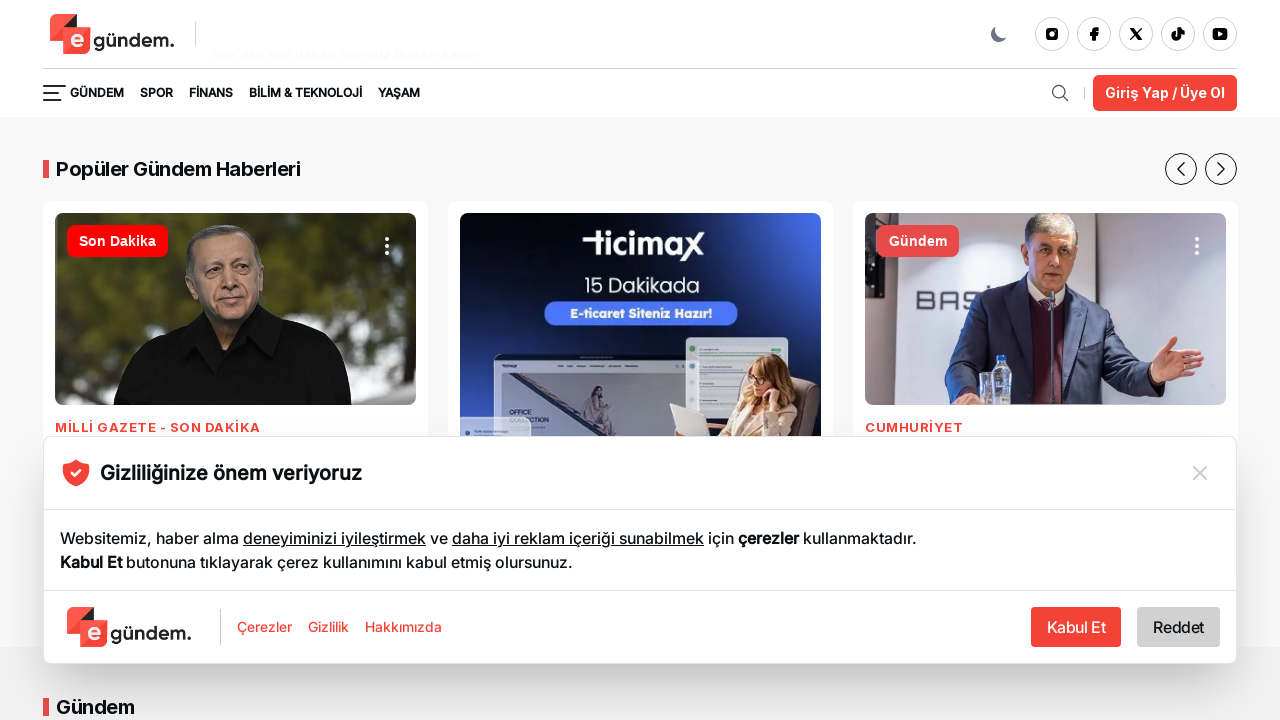

Verified that page does not contain 404 or empty content messages
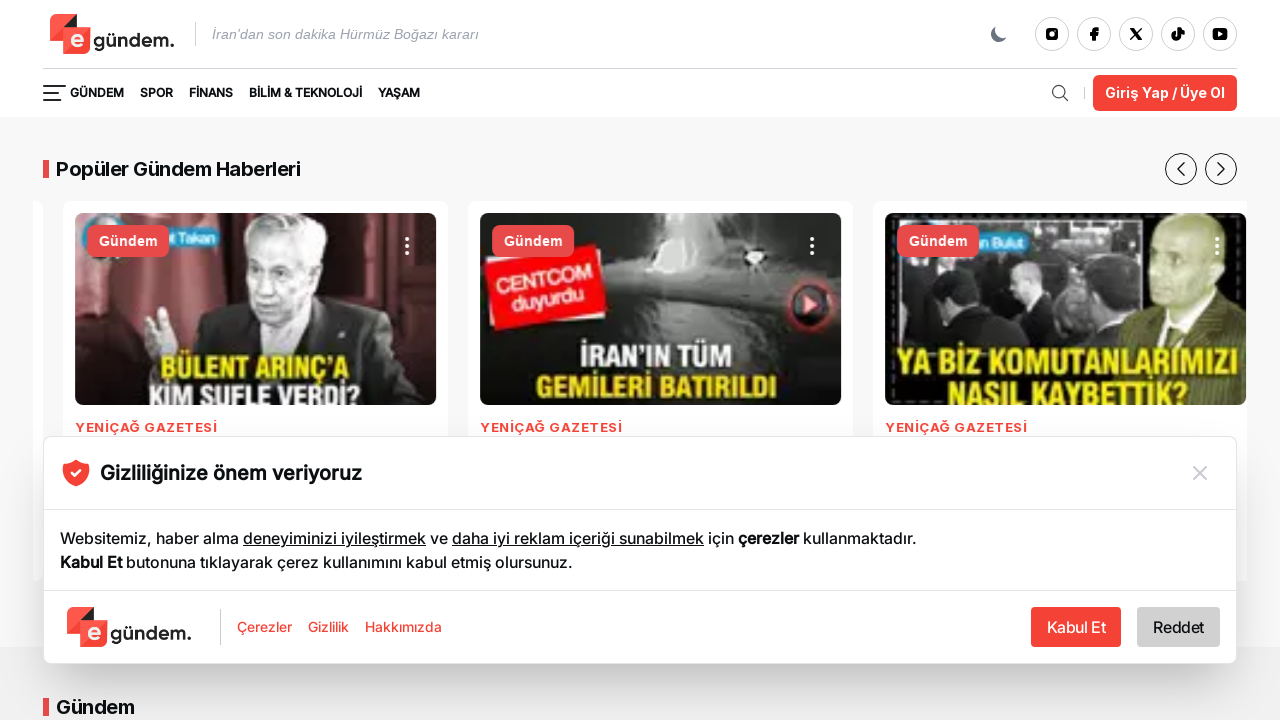

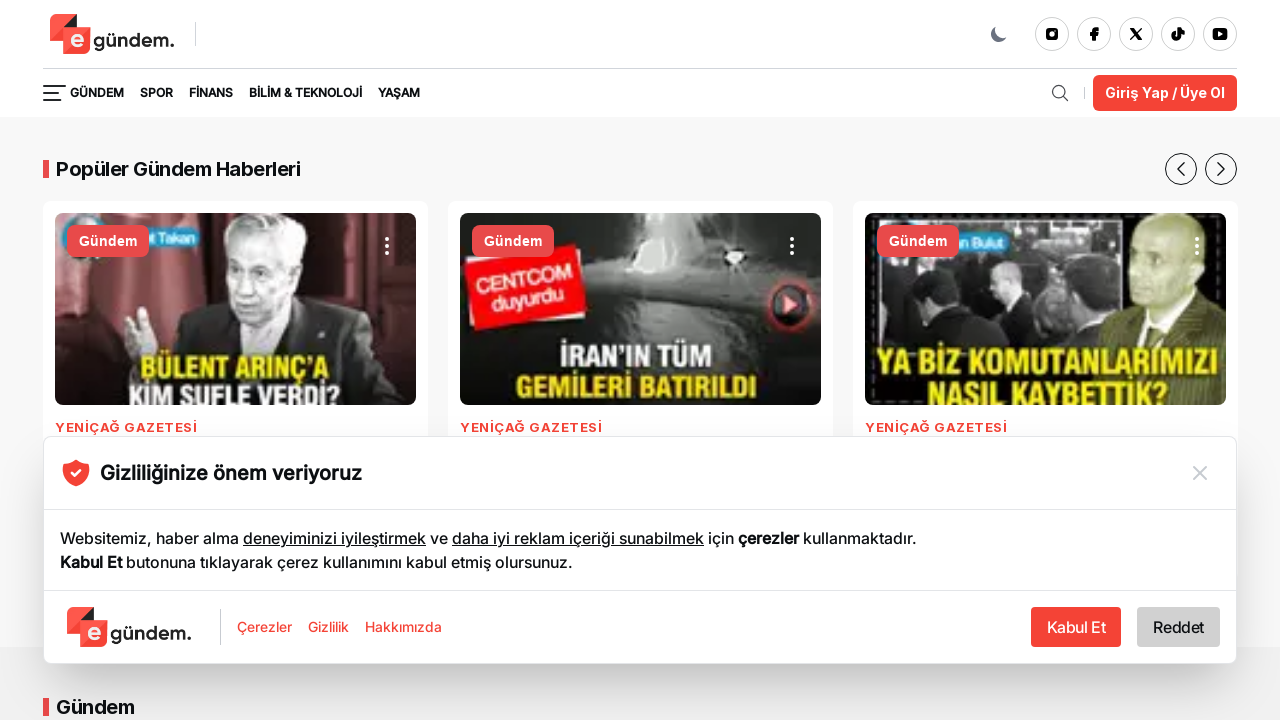